Tests navigation to About page via footer link

Starting URL: https://webshop-agil-testautomatiserare.netlify.app

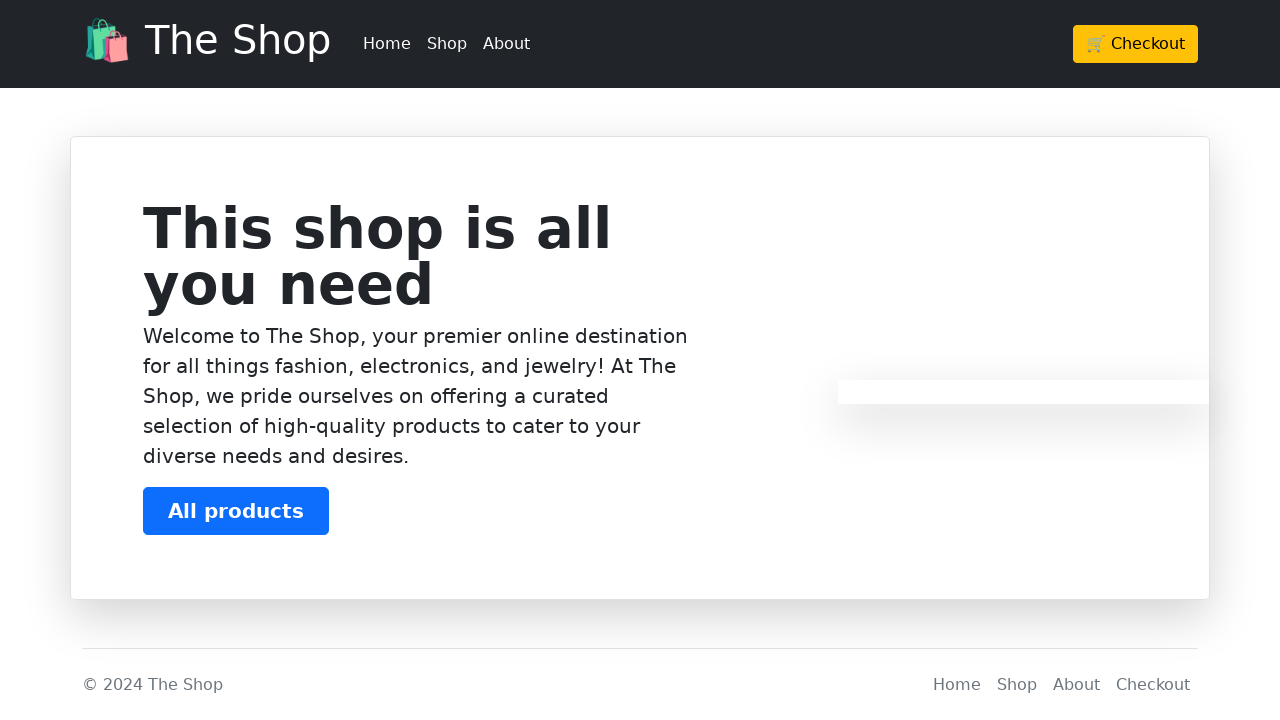

Footer About link is visible and ready
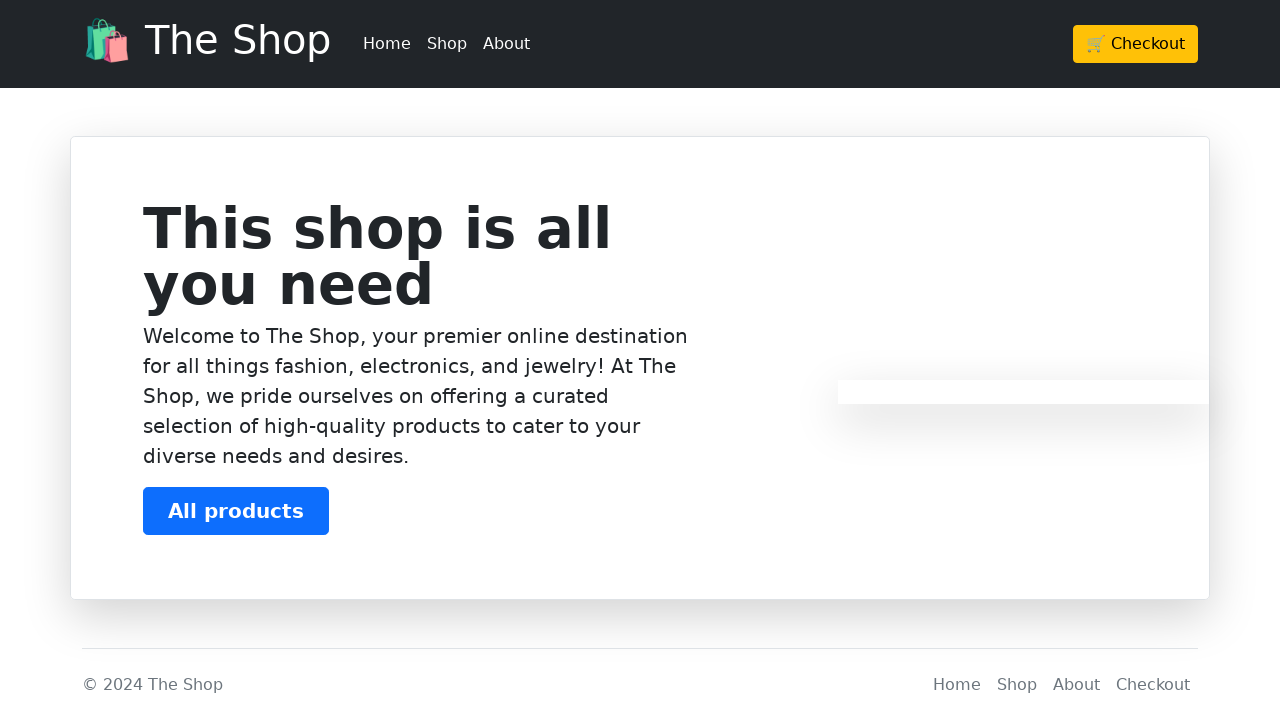

Clicked About link in footer at (1076, 685) on footer .nav-item a[href='/about']
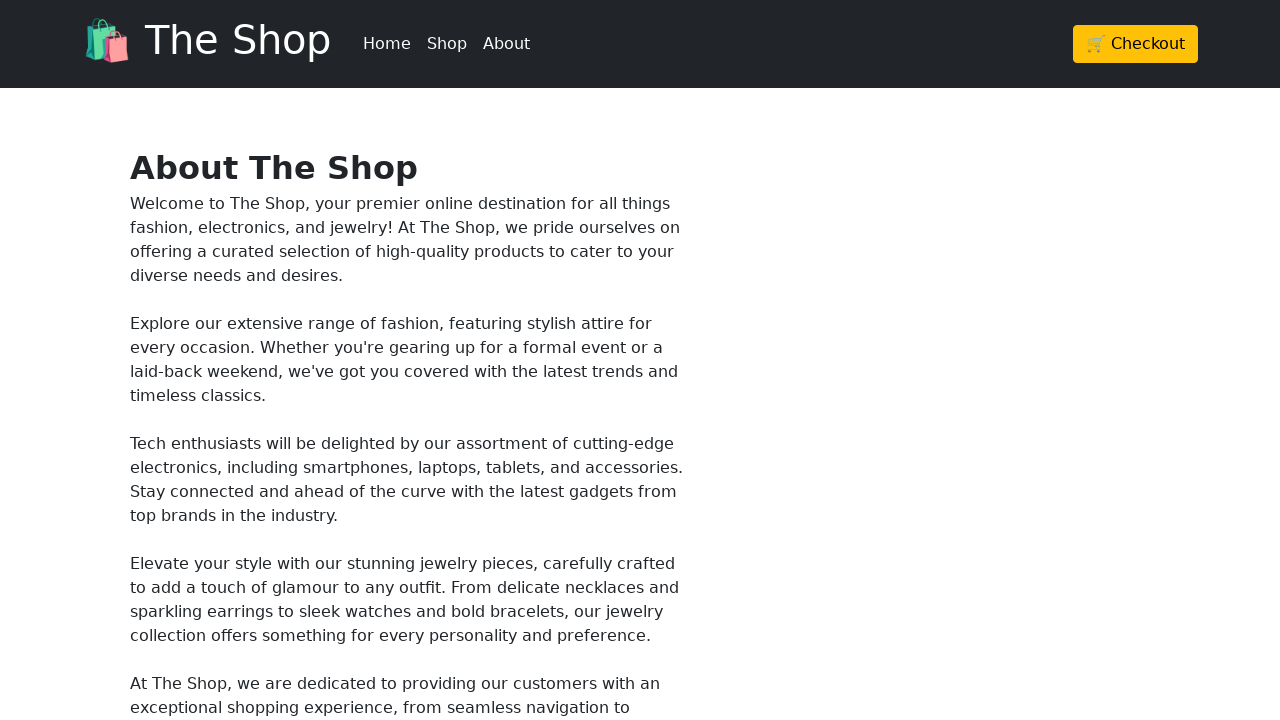

Successfully navigated to About page
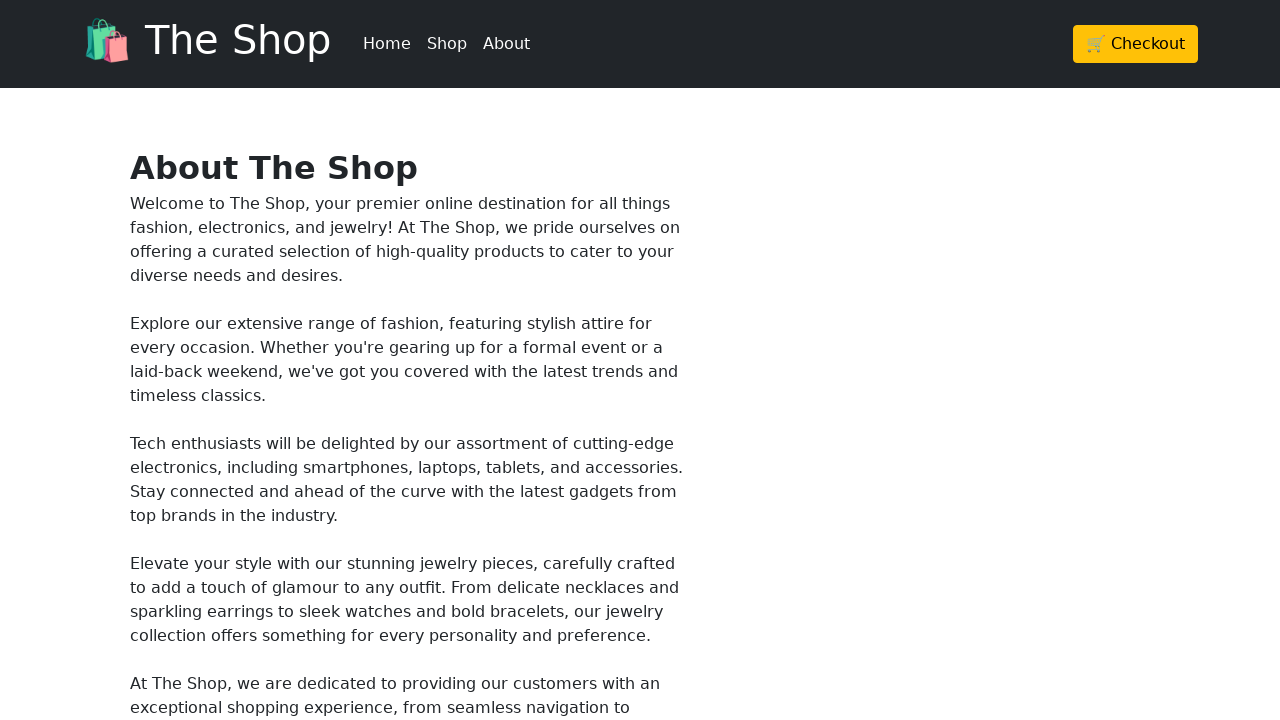

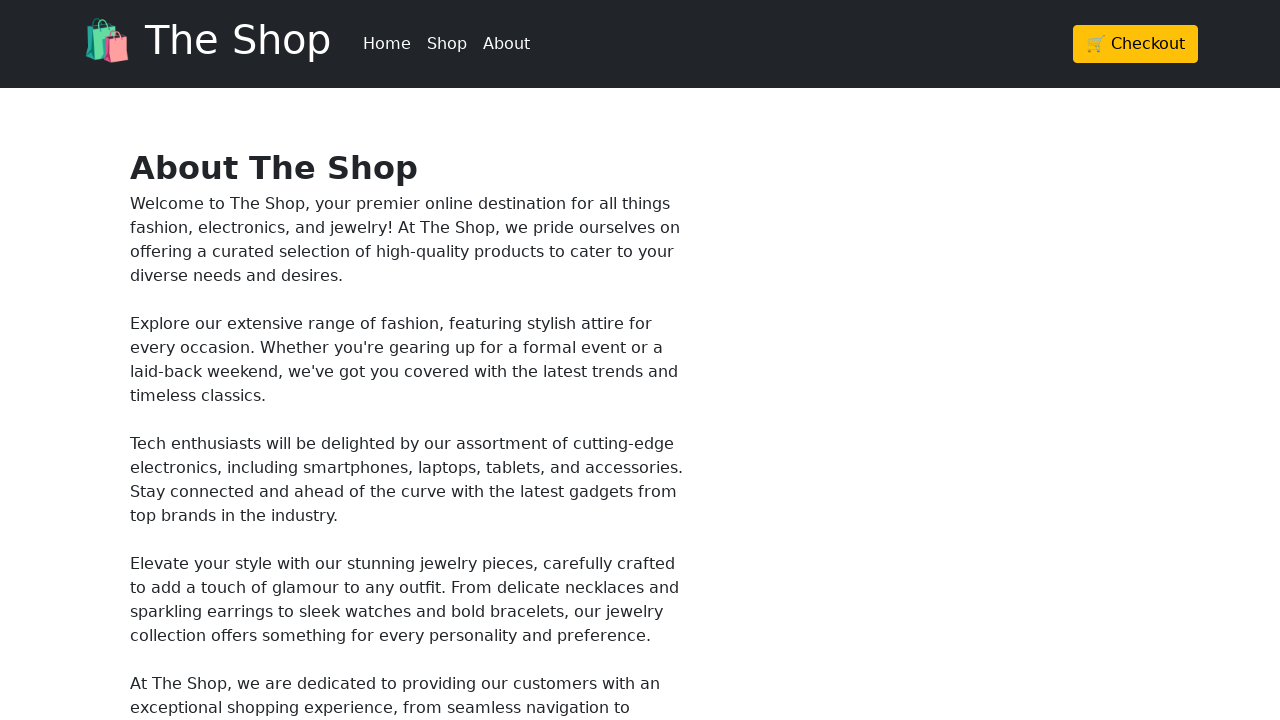